Tests browser window management by cycling through fullscreen, maximize, and minimize states on the DemoQA browser windows page

Starting URL: https://demoqa.com/browser-windows

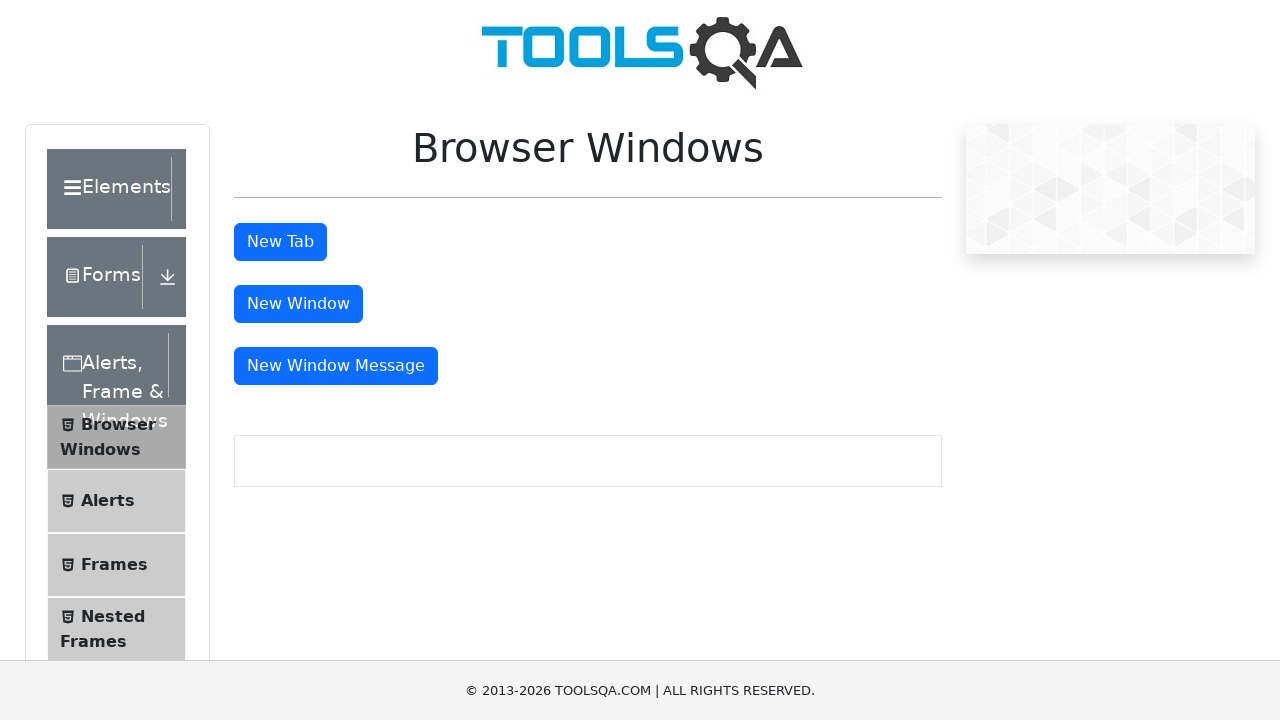

Set viewport to fullscreen mode (1920x1080)
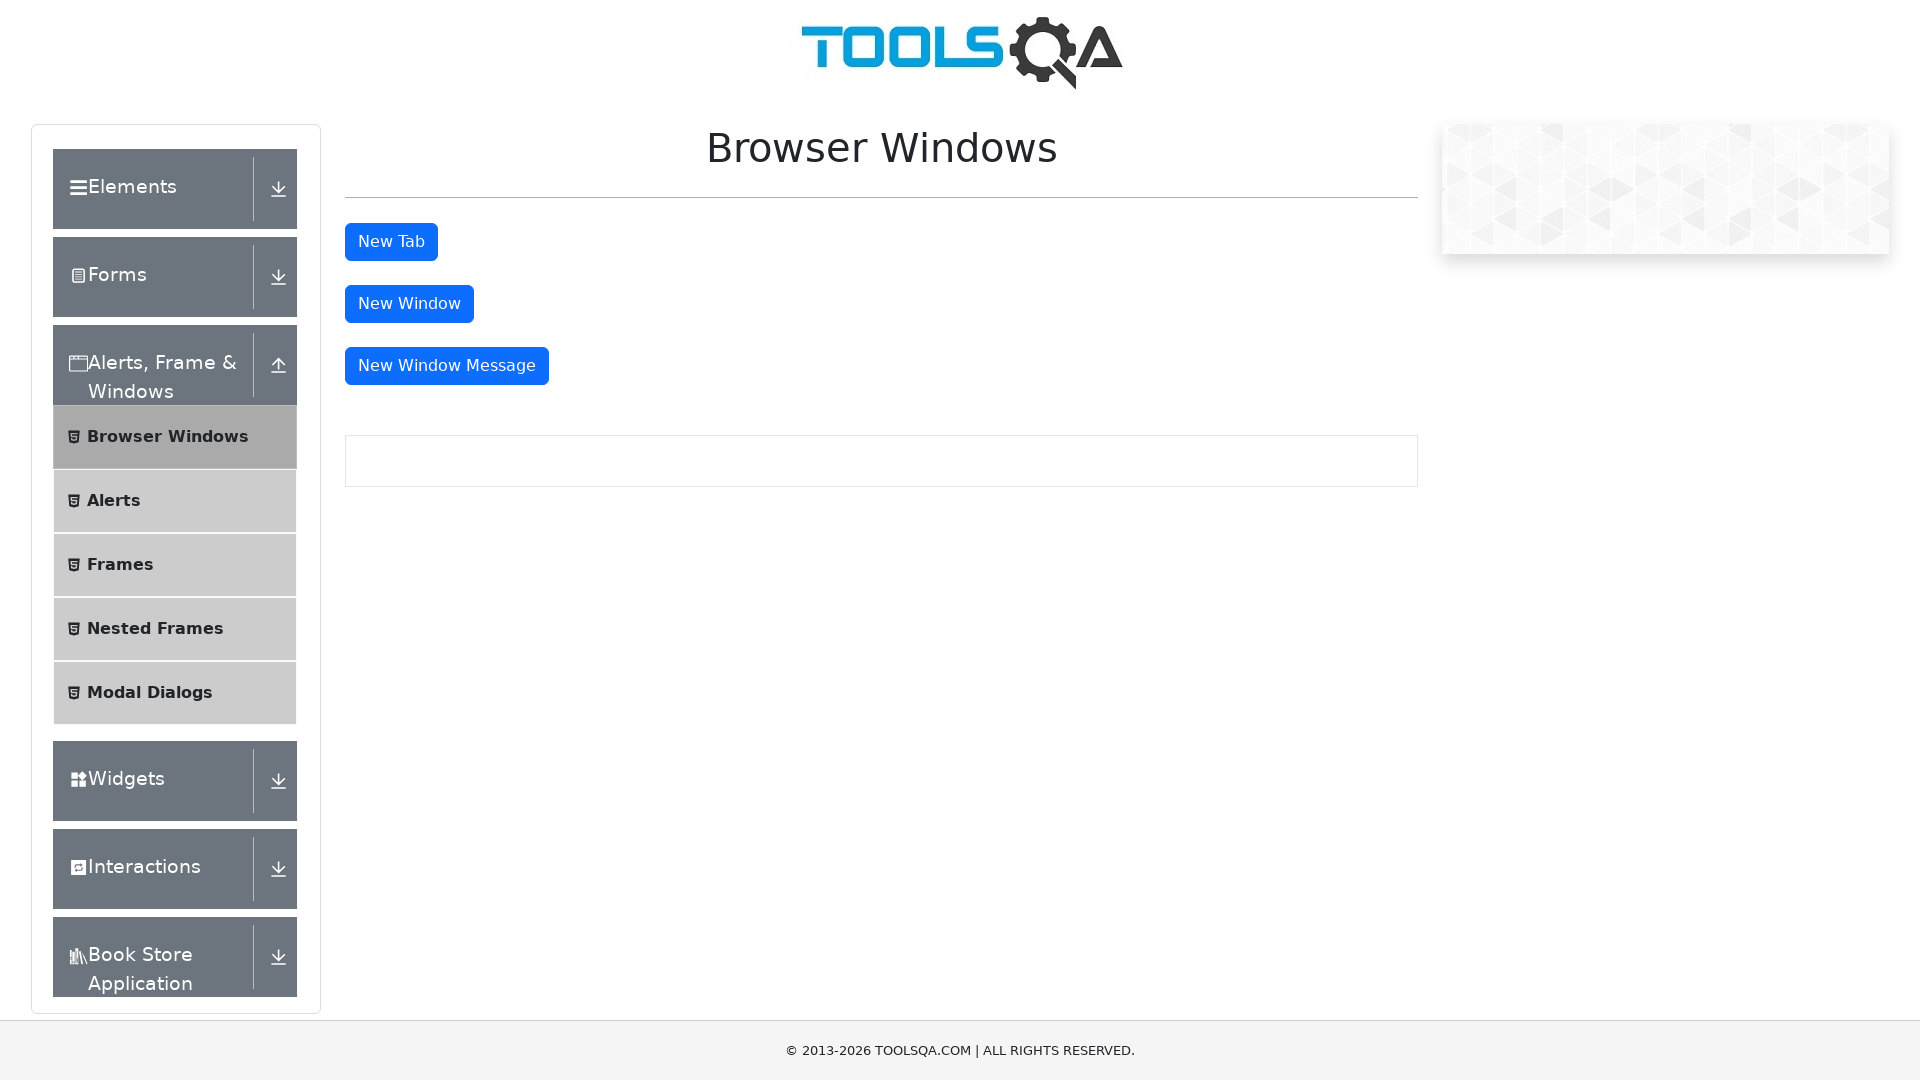

Set viewport to maximized window size (1920x1080)
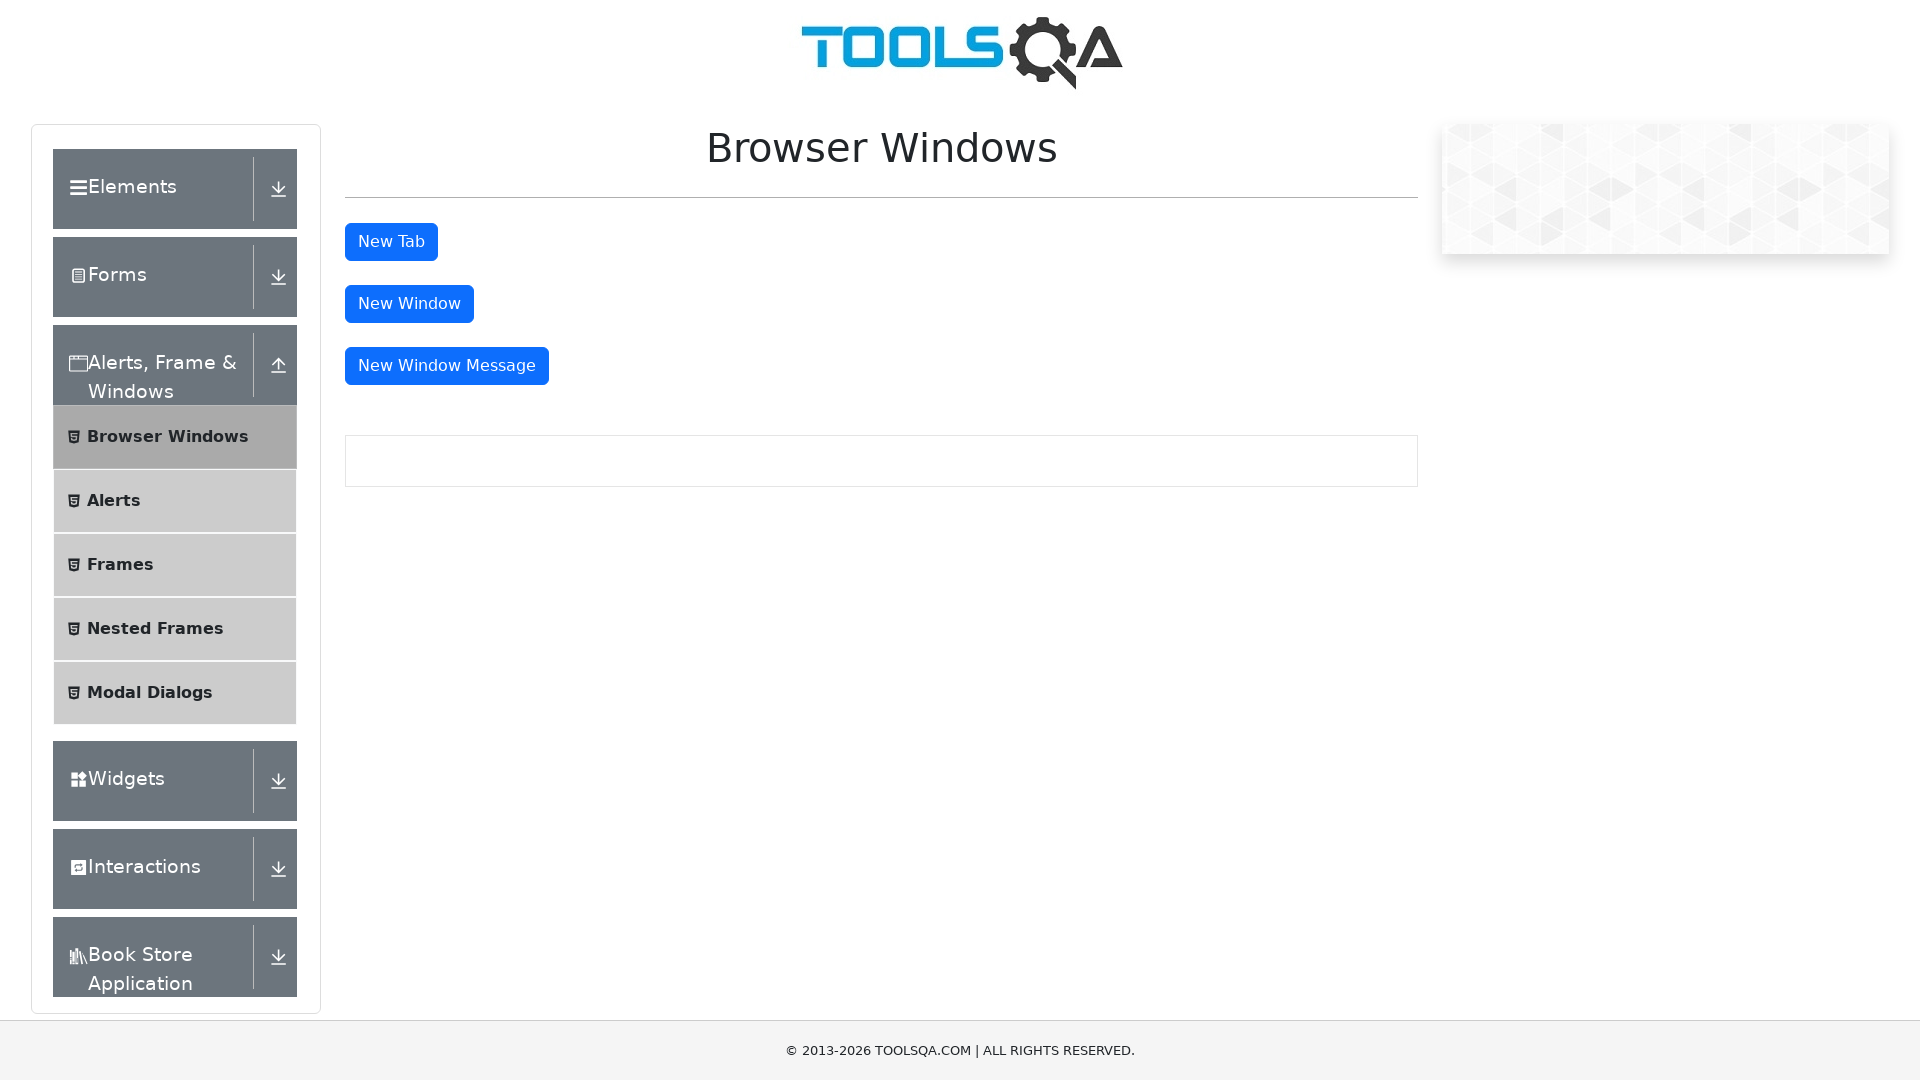

Page loaded - domcontentloaded event fired
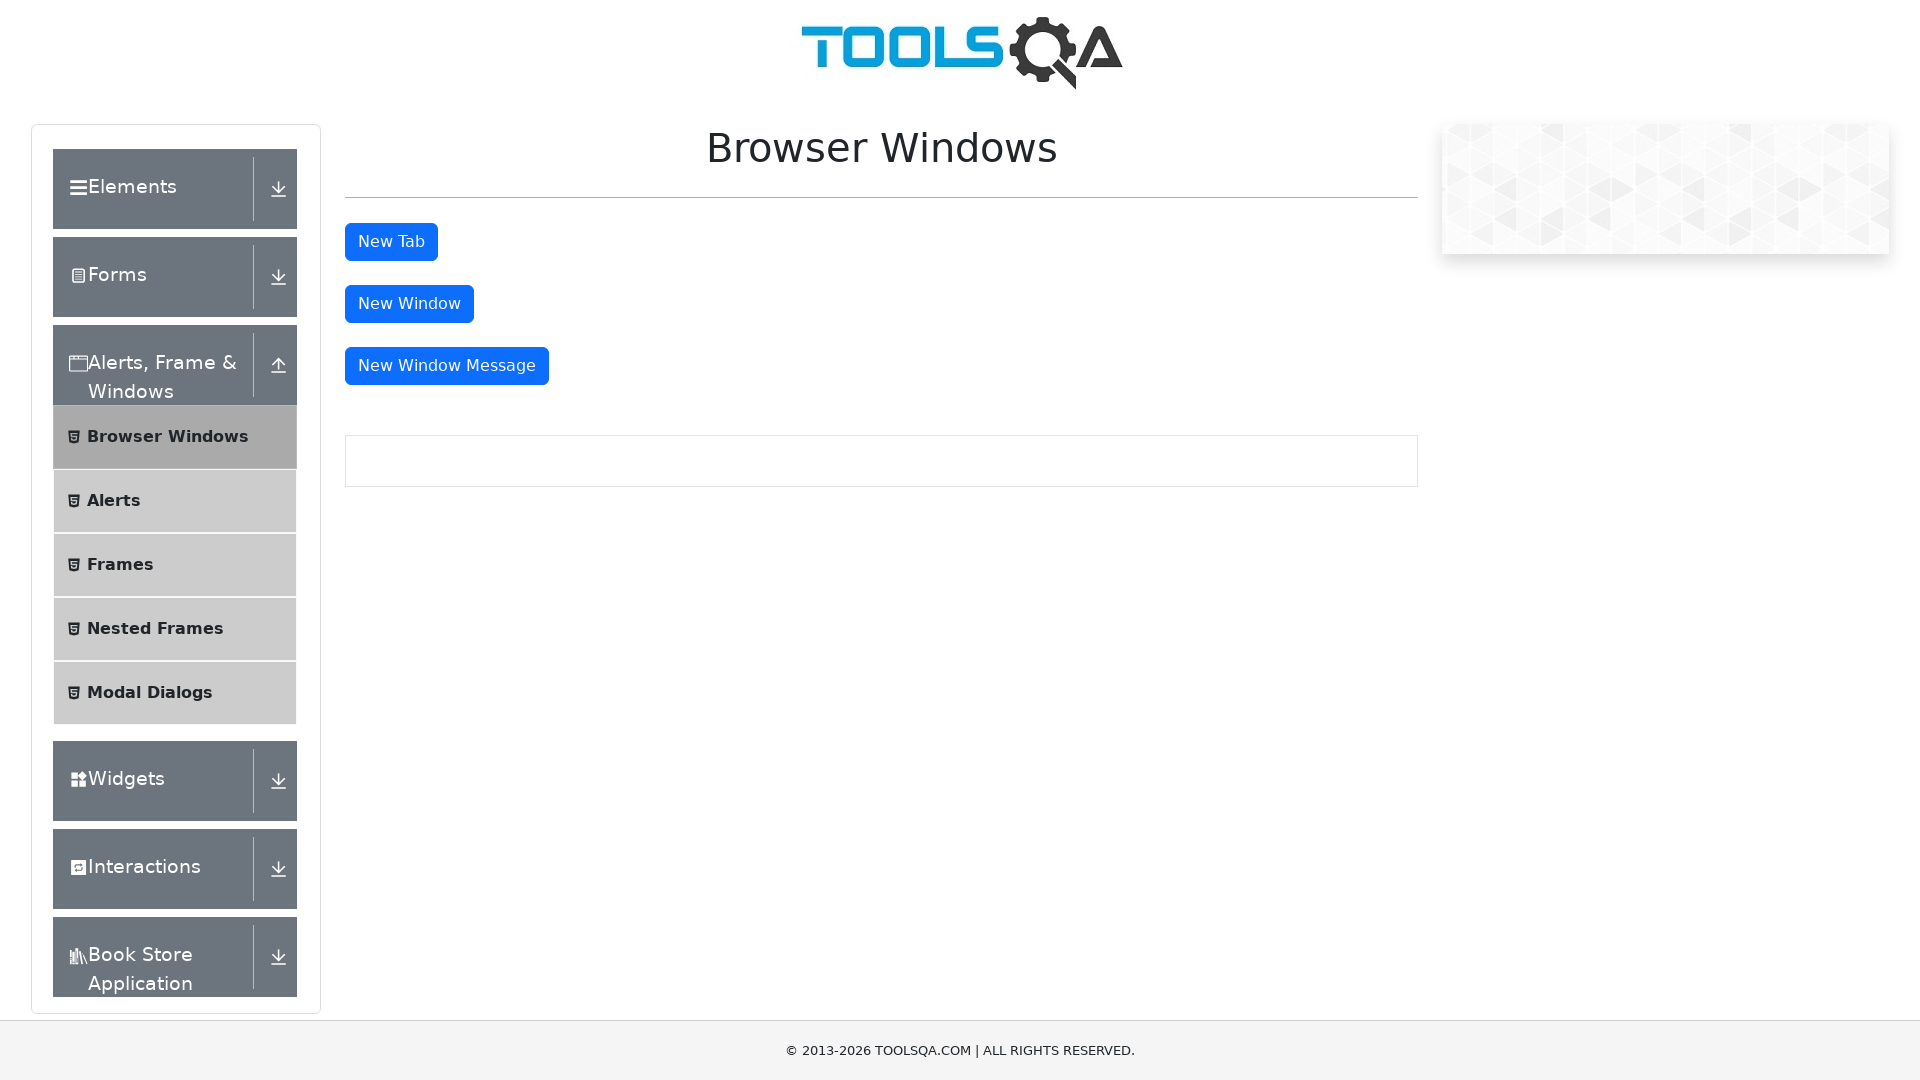

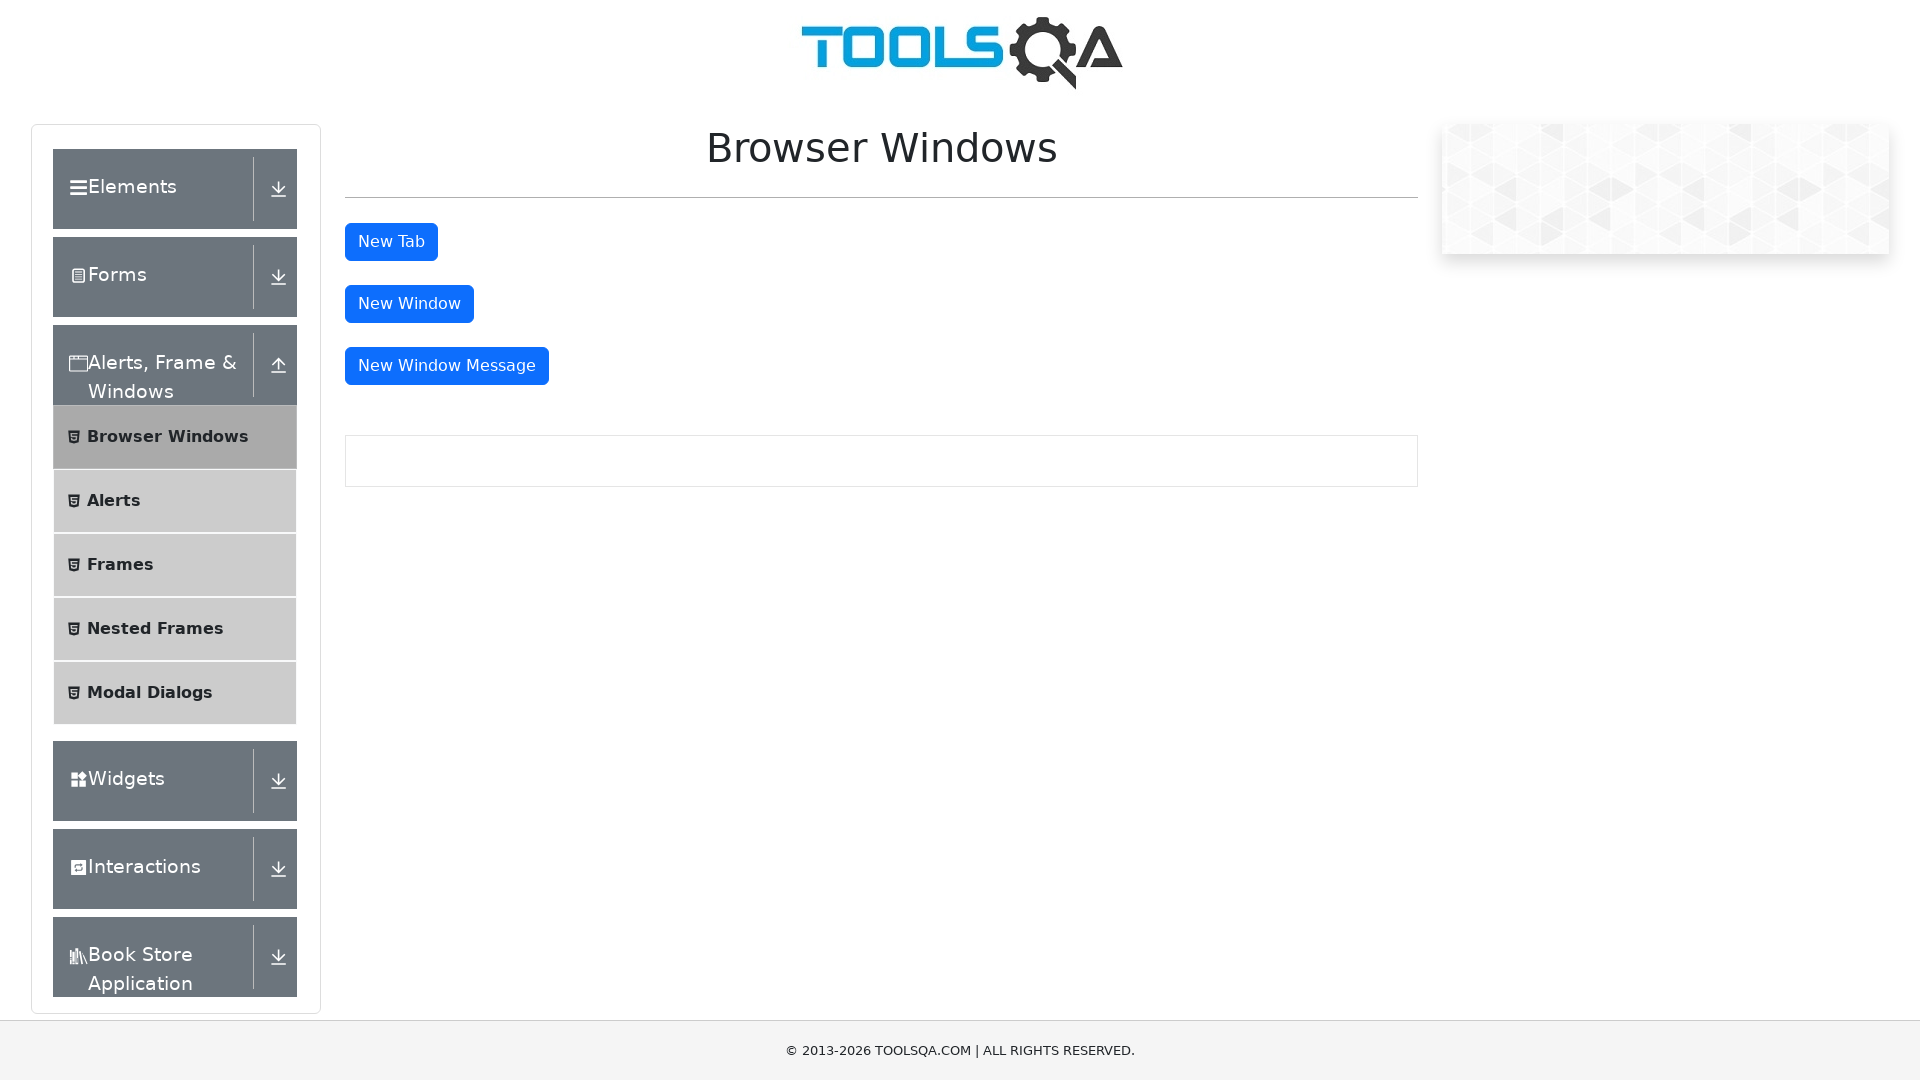